Tests Bootstrap multiselect dropdown functionality by opening the dropdown and selecting an option containing "Mushrooms"

Starting URL: https://www.jqueryscript.net/demo/jQuery-Multiple-Select-Plugin-For-Bootstrap-Bootstrap-Multiselect/

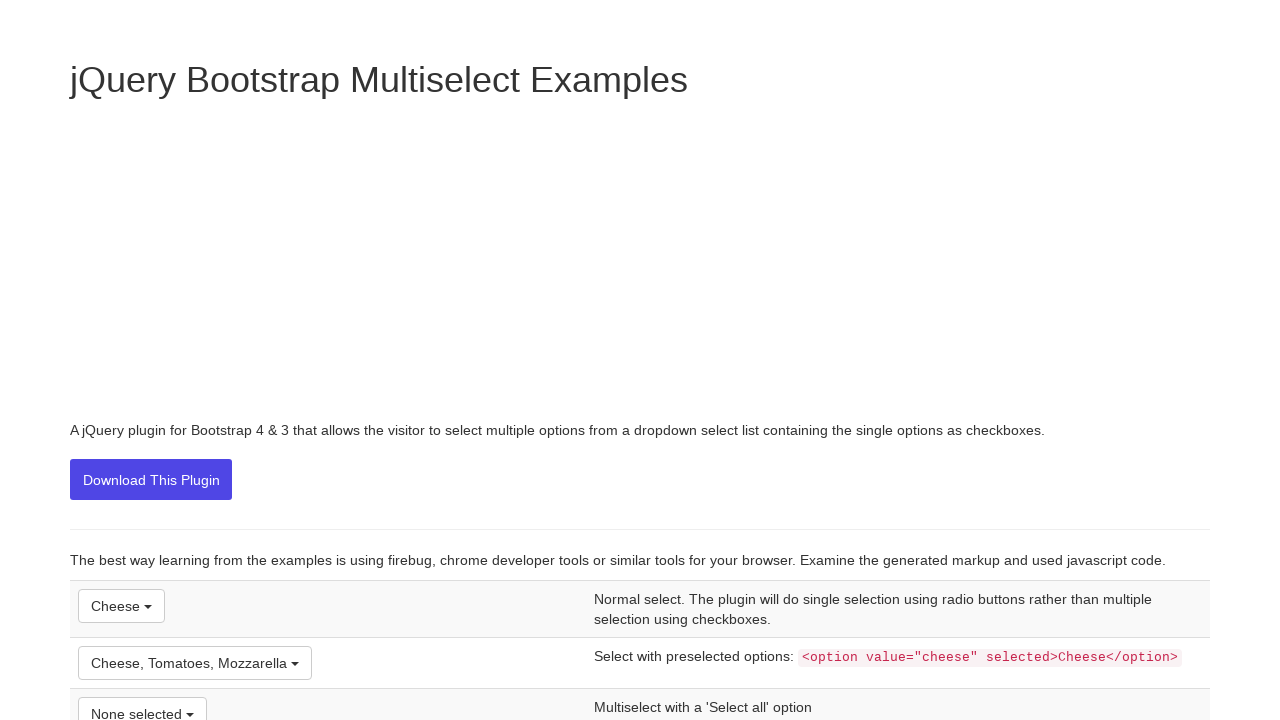

Clicked to open the Bootstrap multiselect dropdown at (195, 663) on xpath=//*[@id='example2']/../div/button
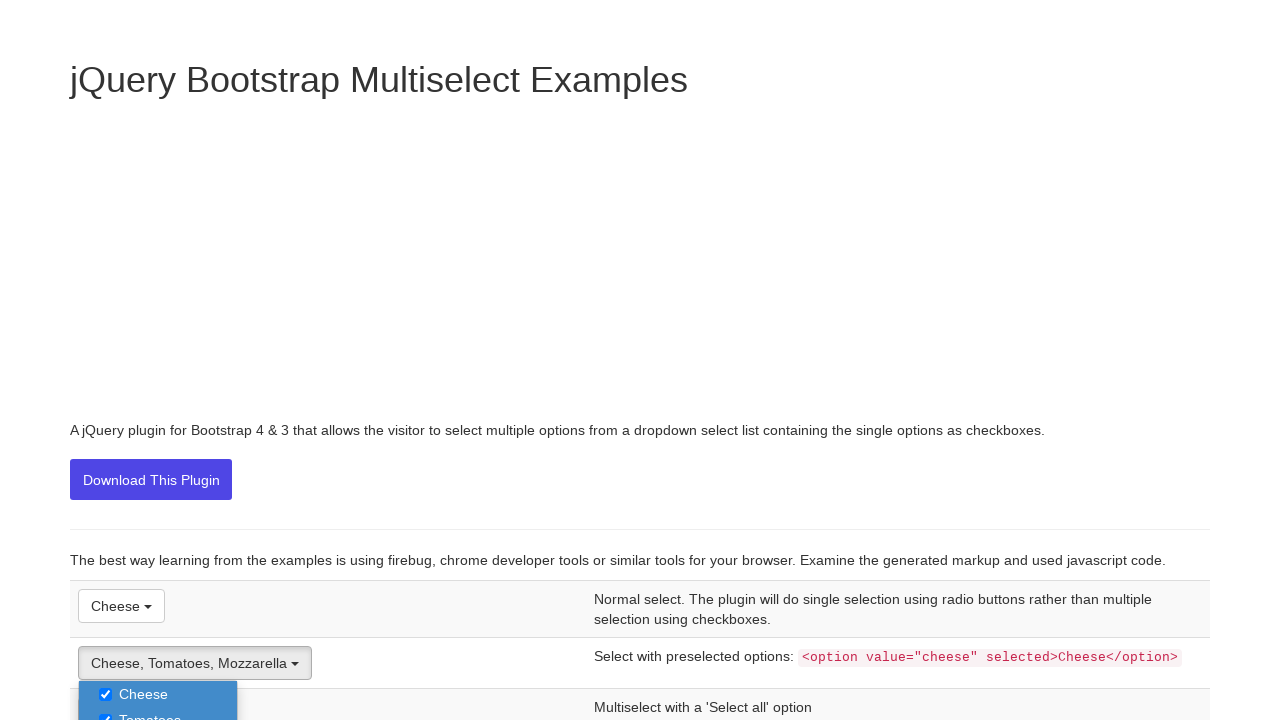

Dropdown options became visible
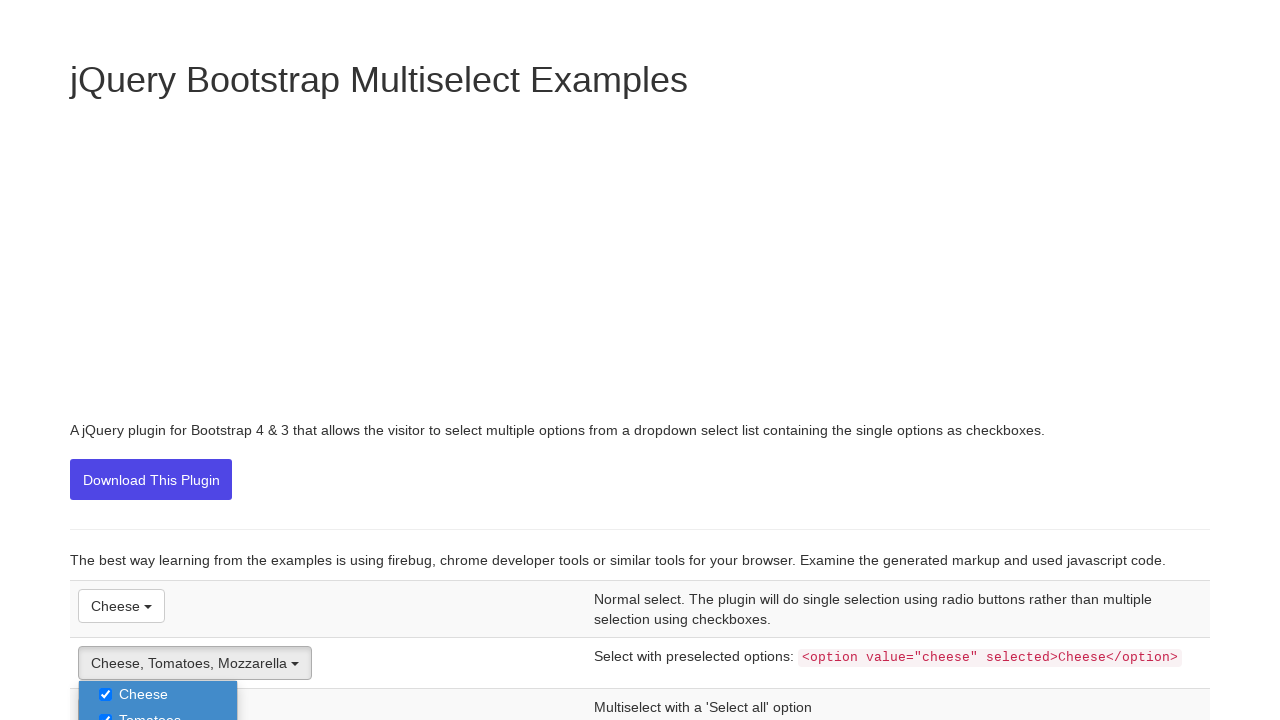

Retrieved all dropdown option elements
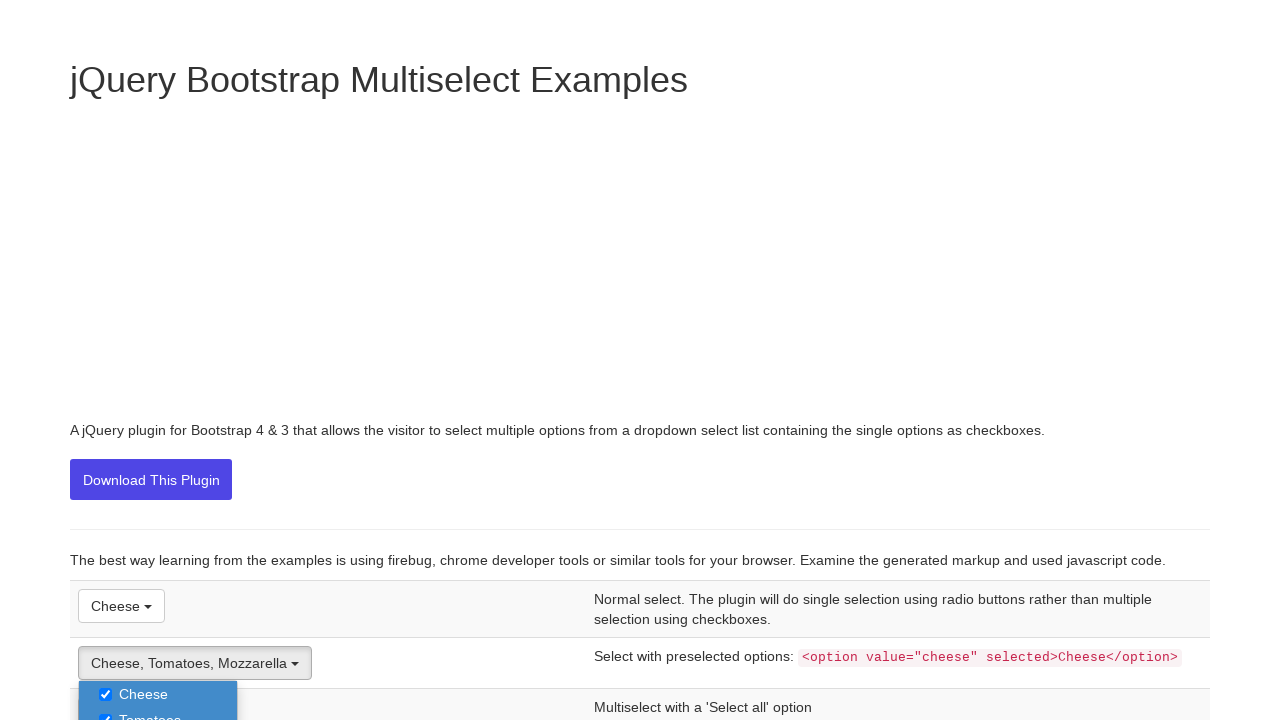

Found and clicked the 'Mushrooms' option in the dropdown at (158, 361) on xpath=//*[@id='example2']/../div/button[@type='button']/following-sibling::ul/li
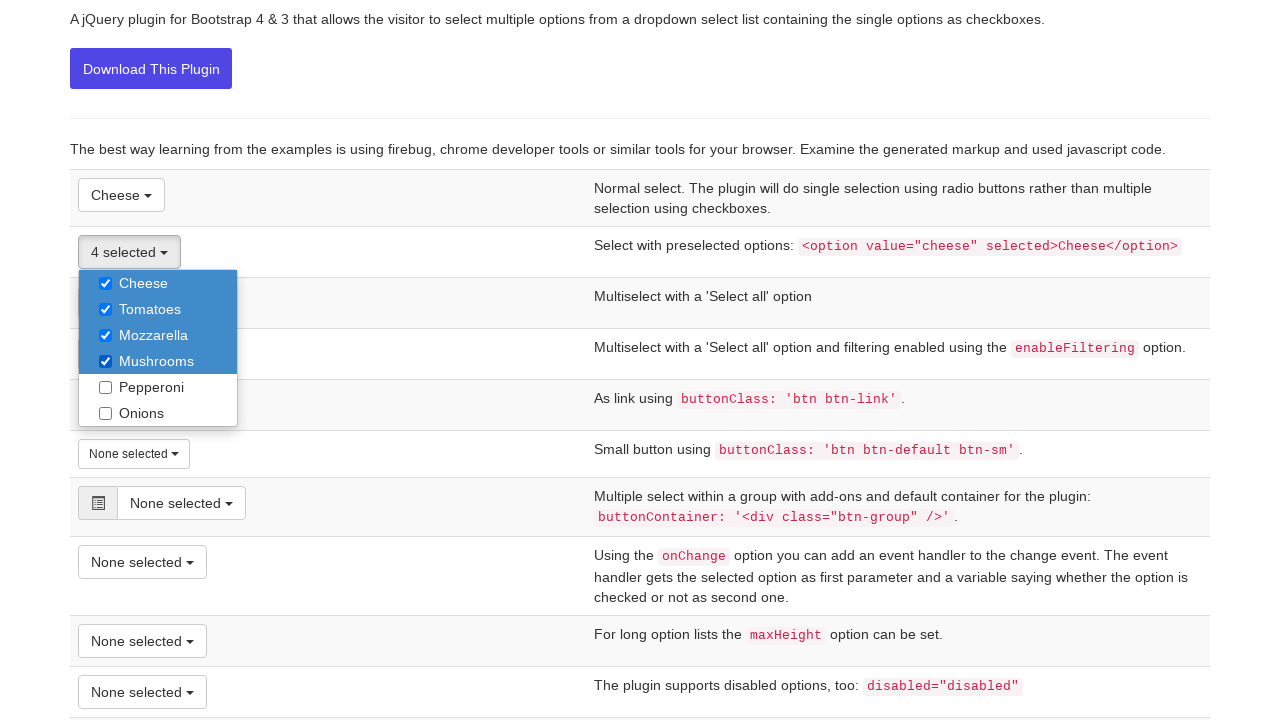

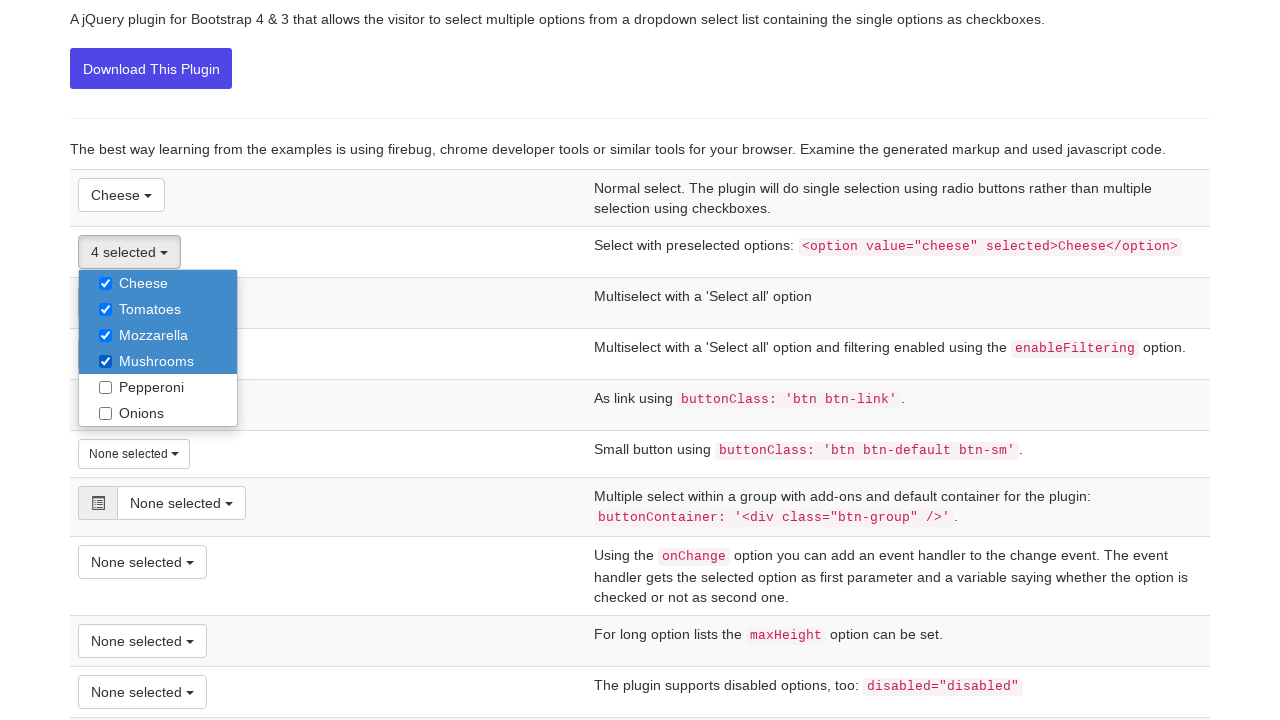